Tests e-commerce functionality by searching for products containing "ca", adding Cashews to cart, and proceeding through the checkout process

Starting URL: https://rahulshettyacademy.com/seleniumPractise

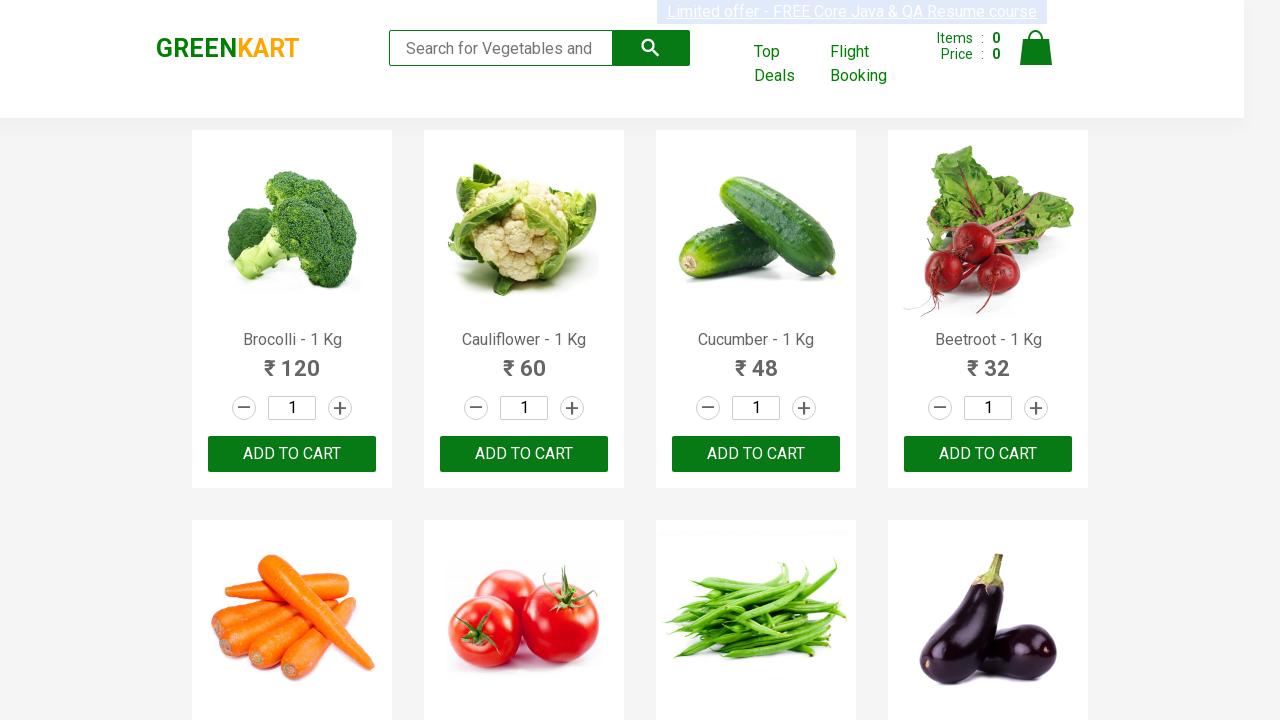

Filled search field with 'ca' on .search-keyword
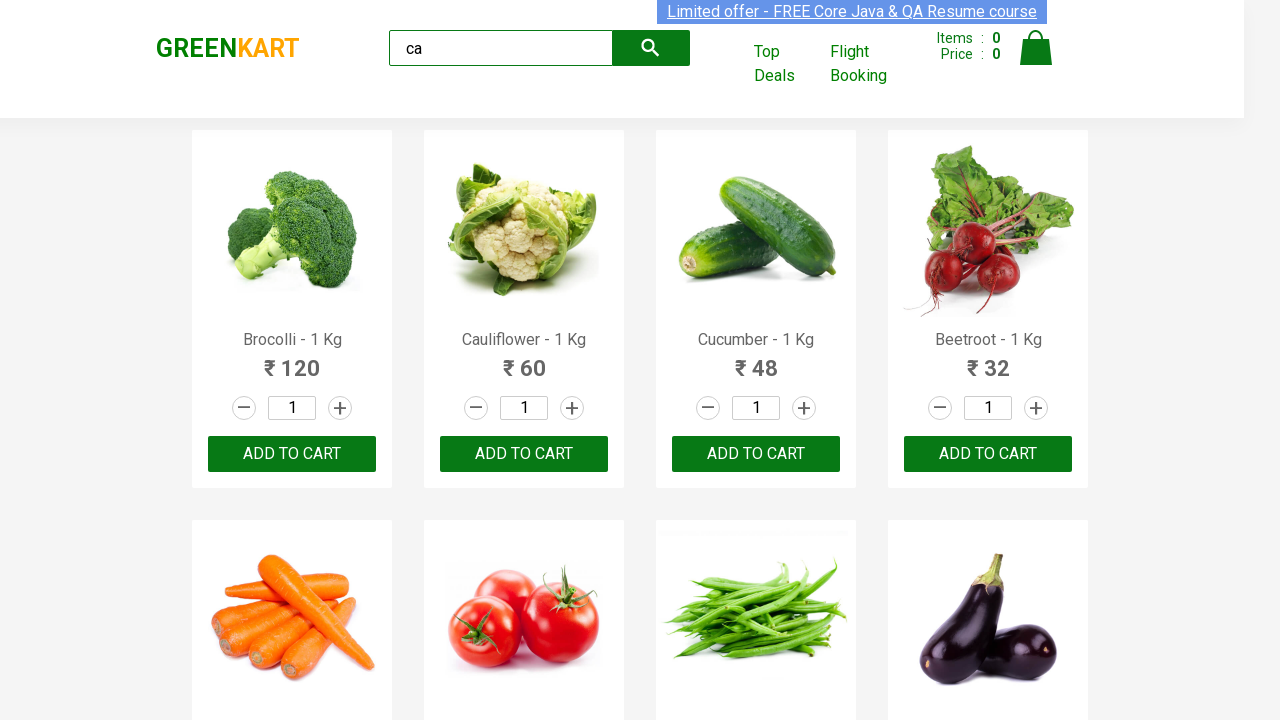

Products loaded after search
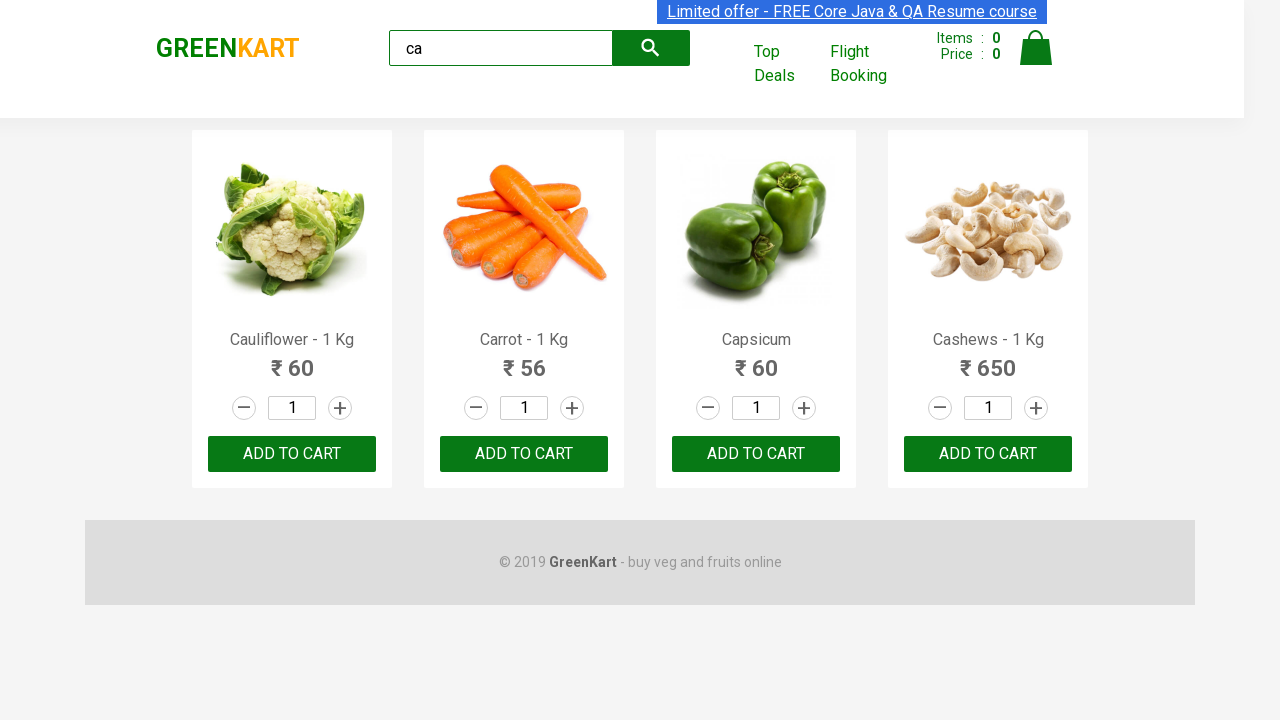

Added Cashews to cart at (988, 454) on .product >> nth=3 >> button
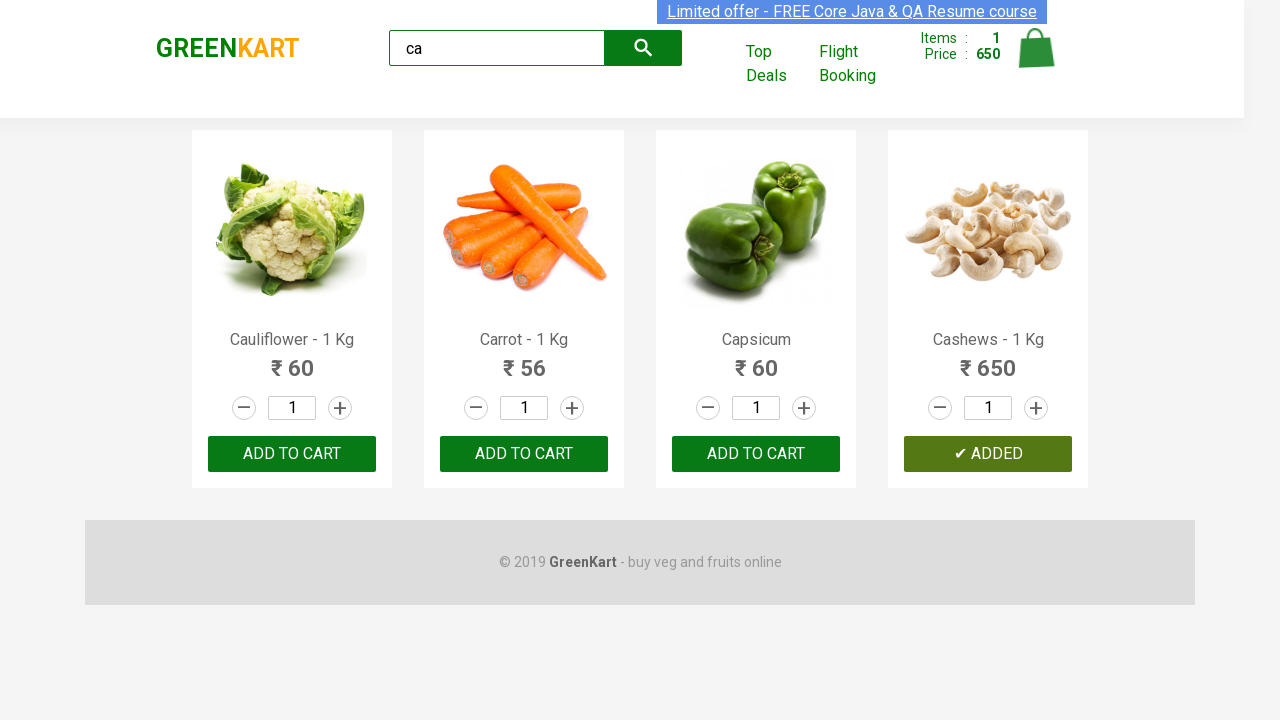

Clicked cart icon to view cart at (1036, 48) on .cart-icon > img
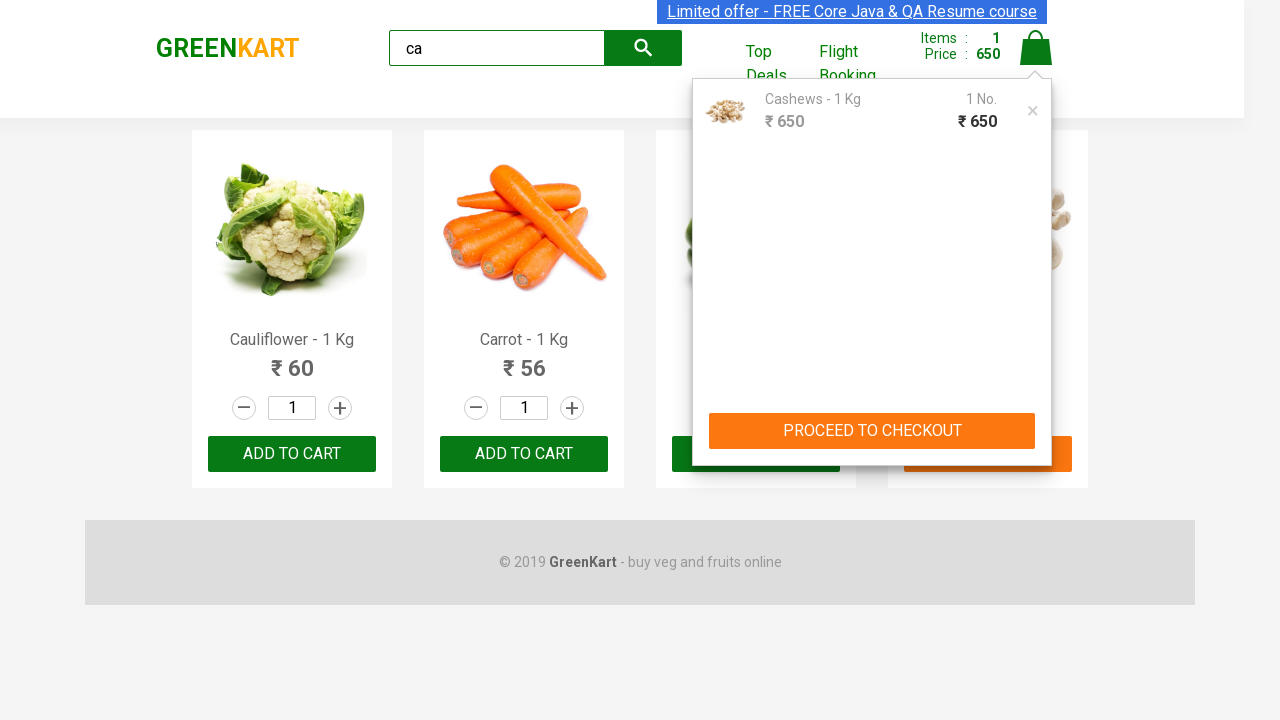

Clicked PROCEED TO CHECKOUT button at (872, 431) on text=PROCEED TO CHECKOUT
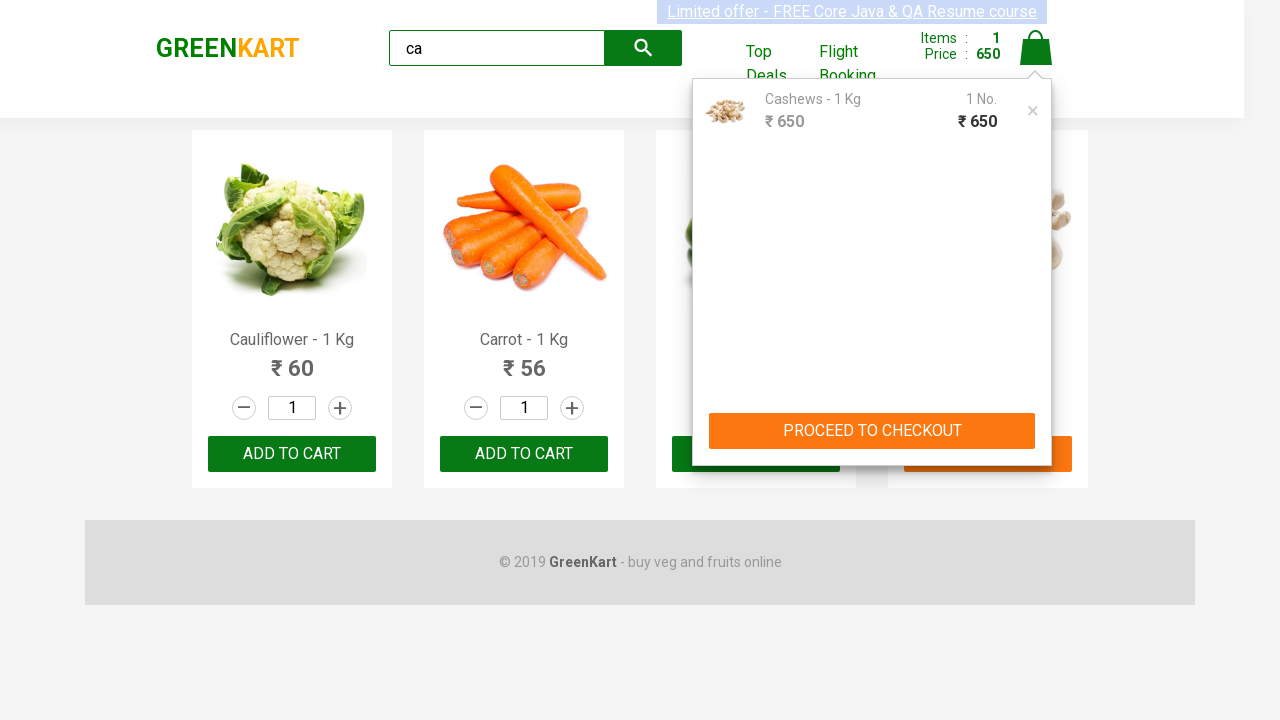

Clicked Place Order button at (1036, 420) on text=Place Order
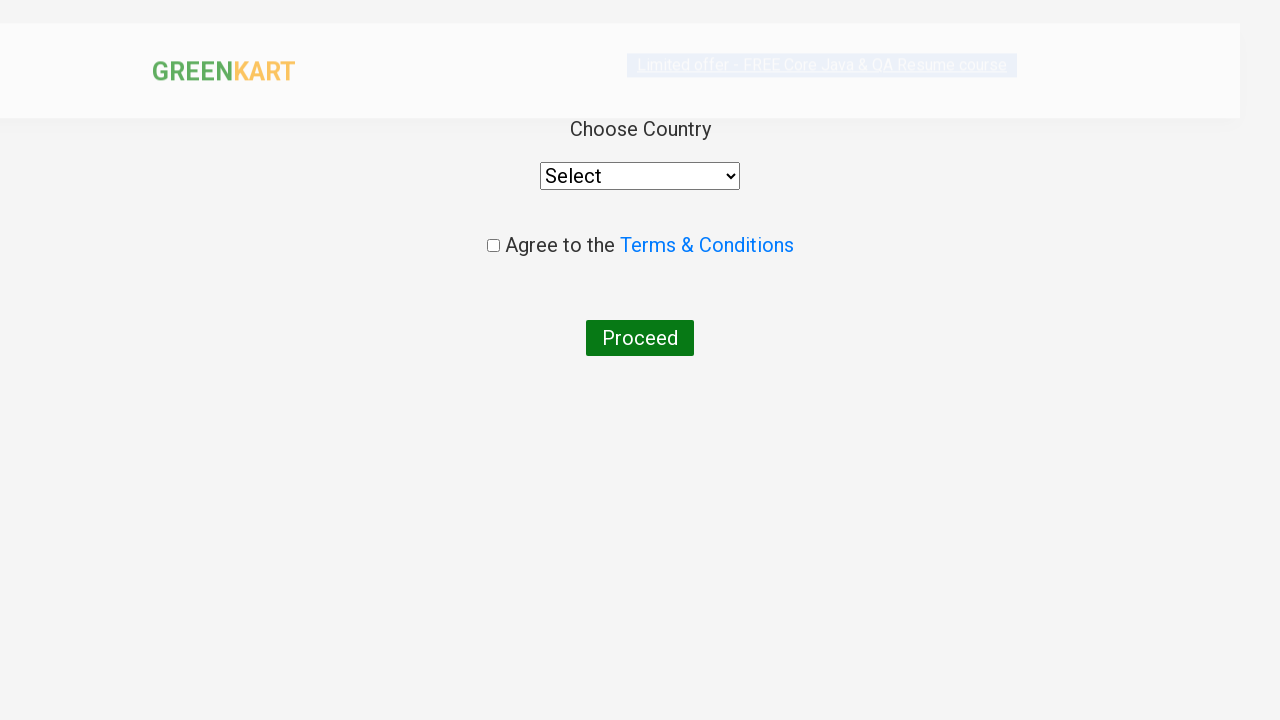

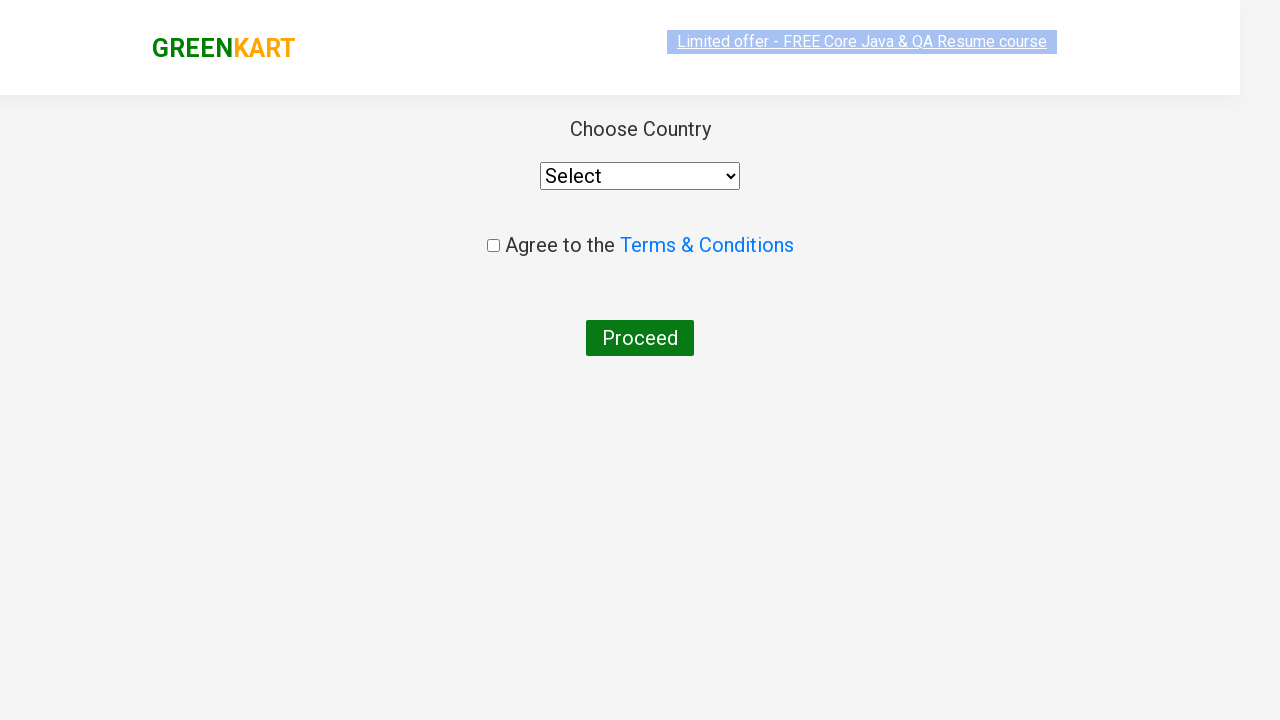